Navigates to the OrangeHRM demo login page and clicks on the OrangeHRM, Inc company link (typically found in the footer)

Starting URL: https://opensource-demo.orangehrmlive.com/web/index.php/auth/login

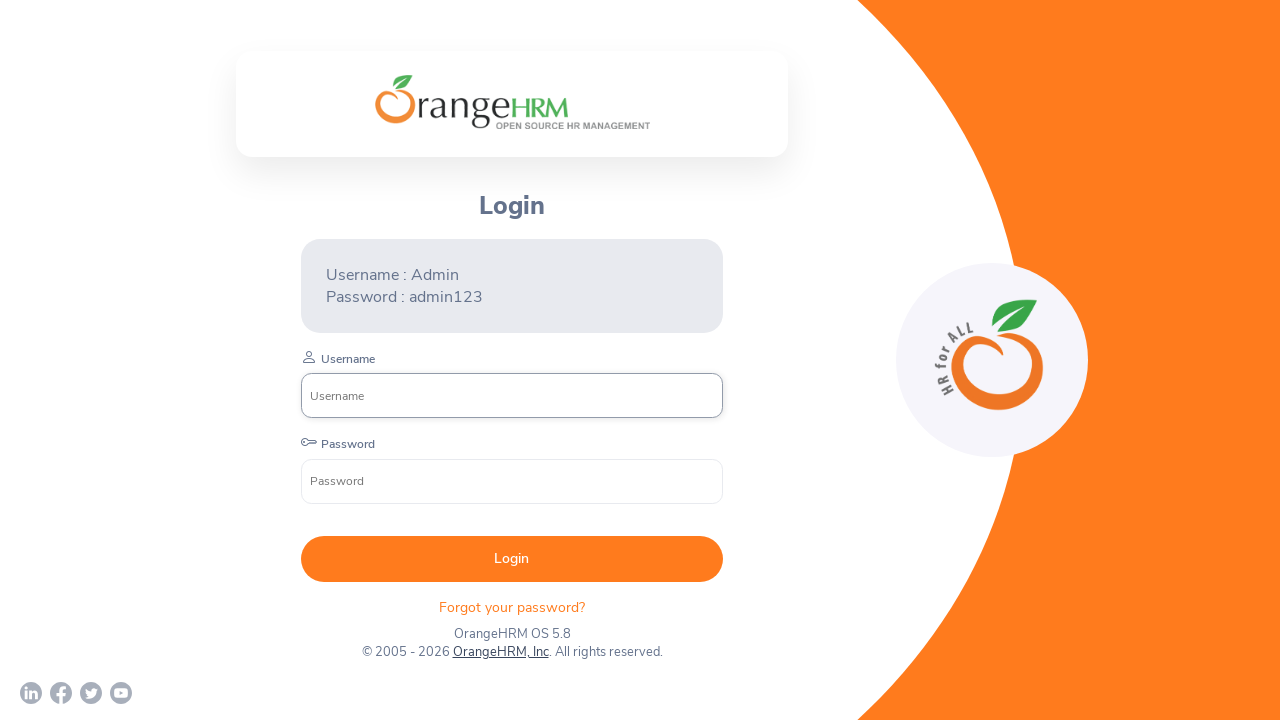

Waited for page to load (networkidle state reached)
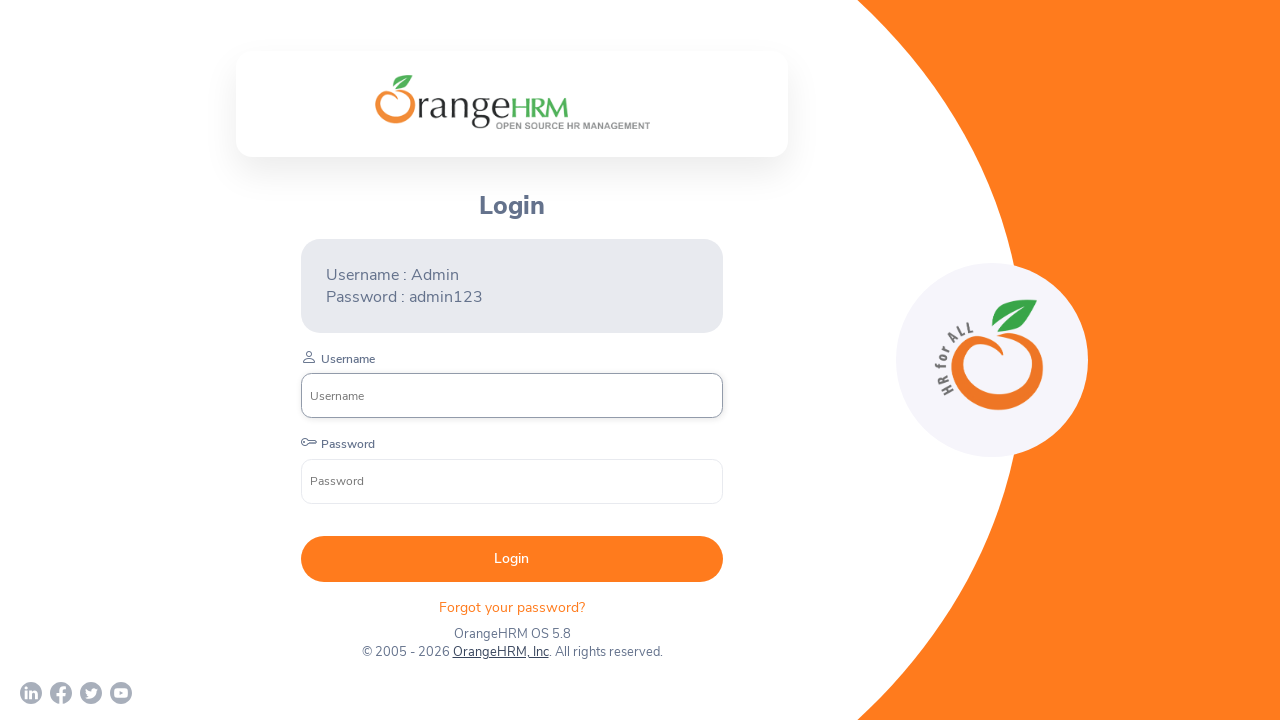

Clicked on the OrangeHRM, Inc company link in the footer at (500, 652) on xpath=//a[normalize-space()='OrangeHRM, Inc']
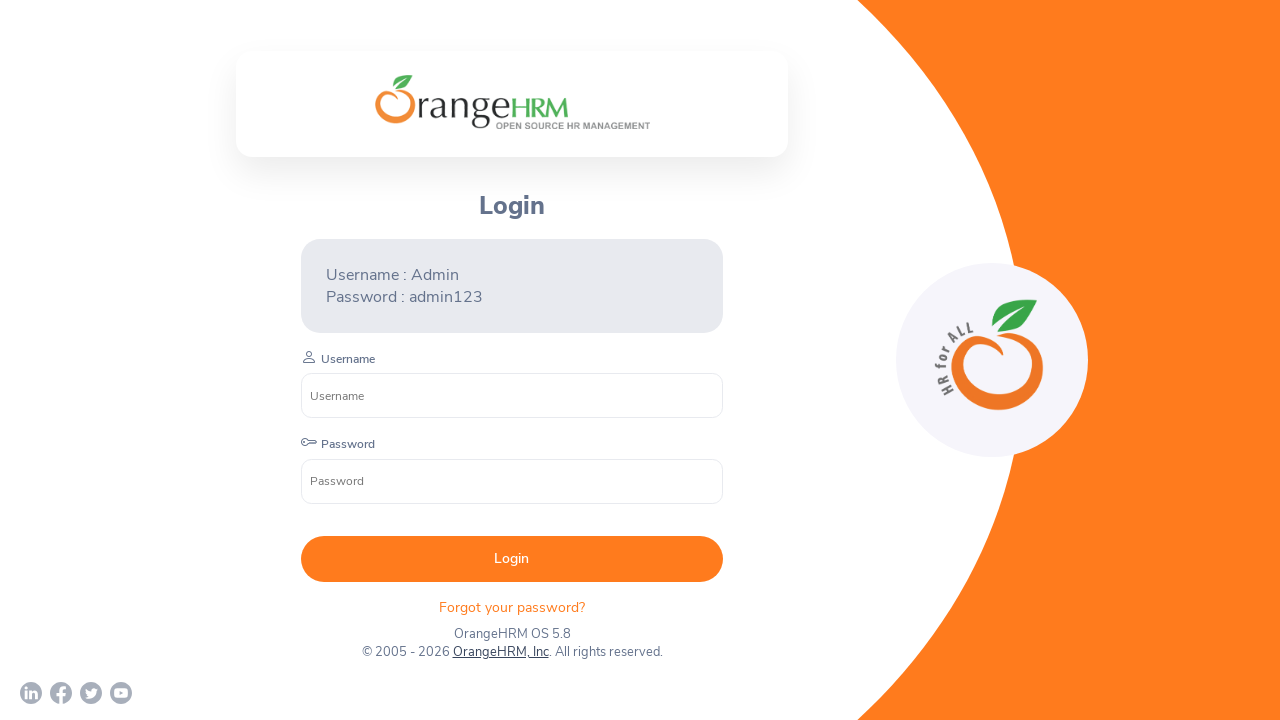

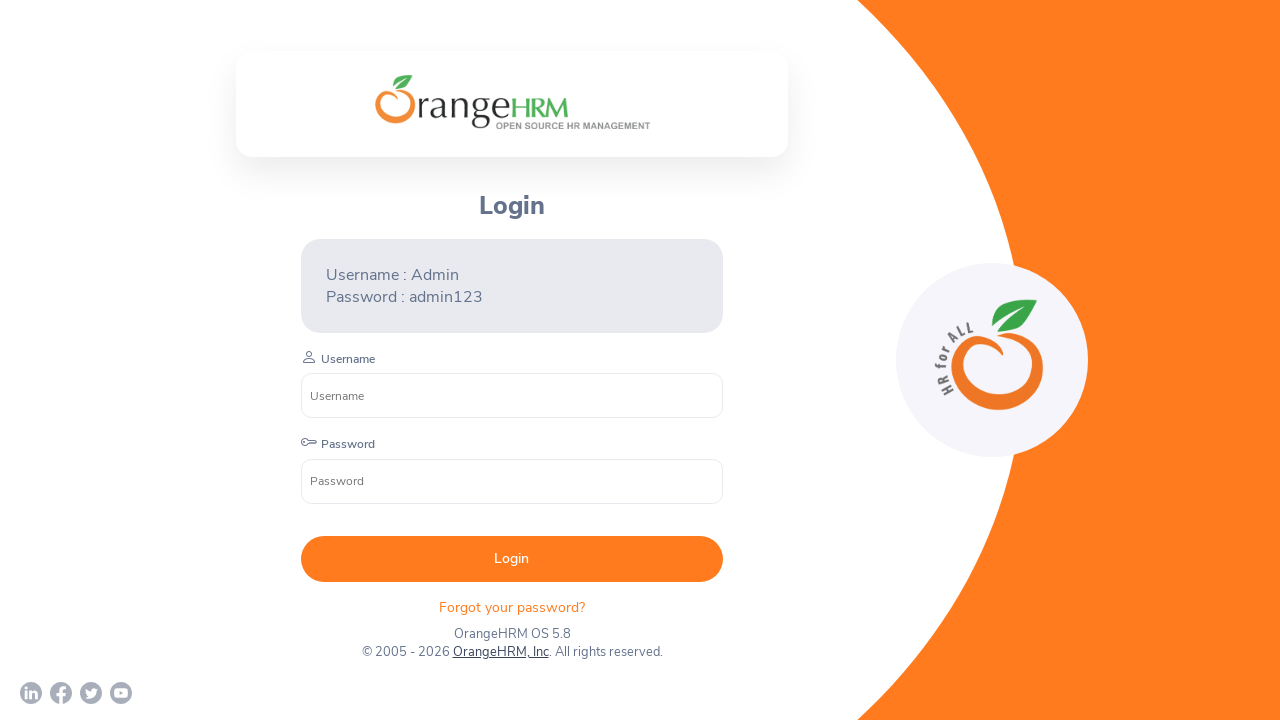